Tests filtering to display only active (incomplete) todo items

Starting URL: https://demo.playwright.dev/todomvc

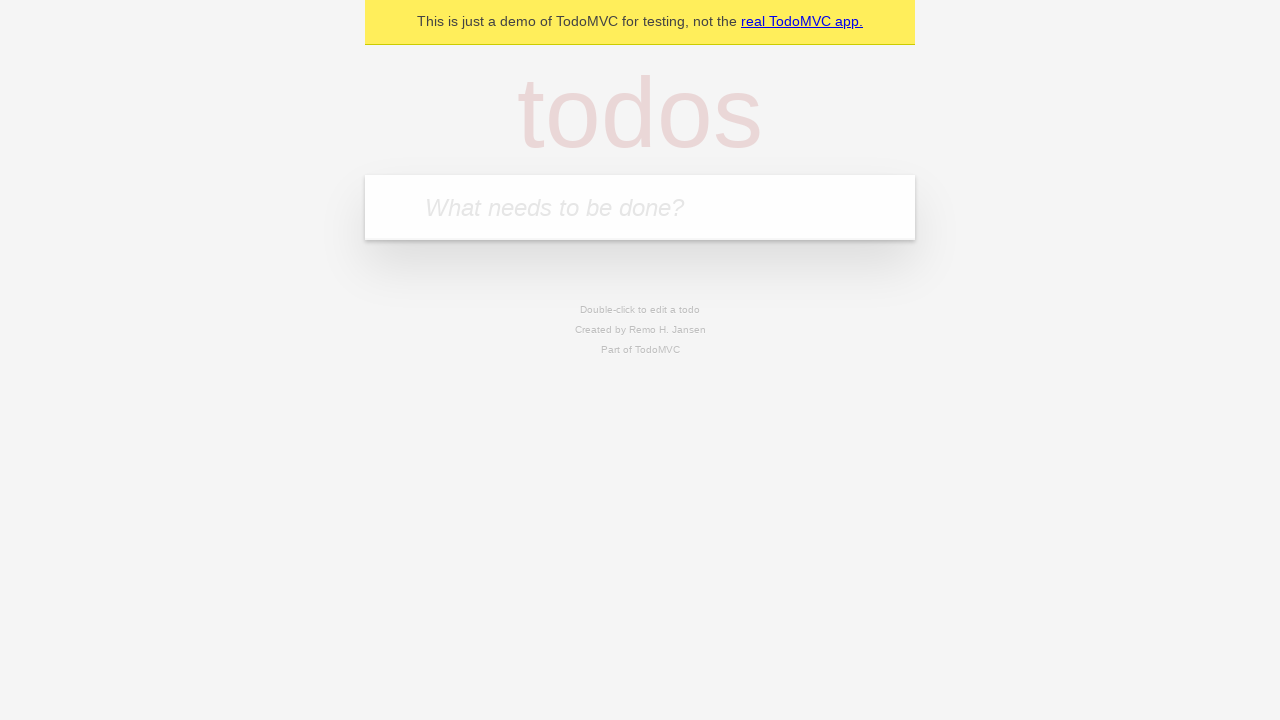

Filled todo input with 'buy some cheese' on internal:attr=[placeholder="What needs to be done?"i]
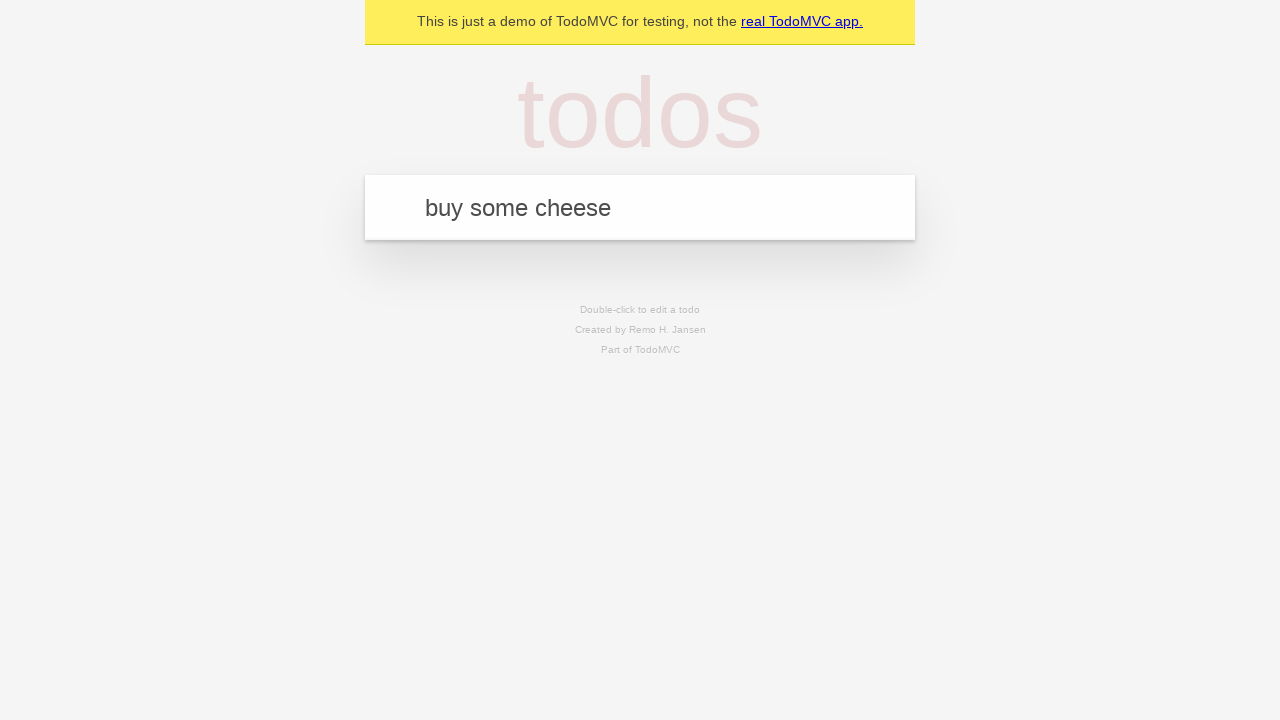

Pressed Enter to create first todo on internal:attr=[placeholder="What needs to be done?"i]
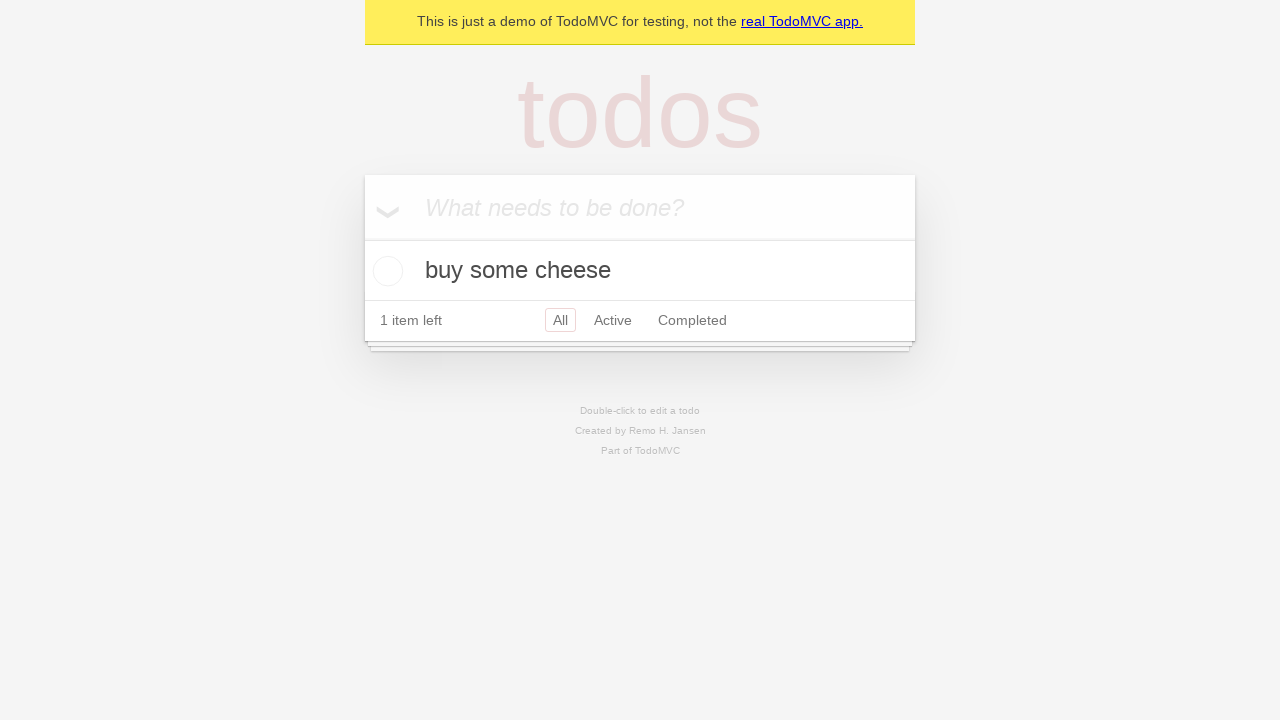

Filled todo input with 'feed the cat' on internal:attr=[placeholder="What needs to be done?"i]
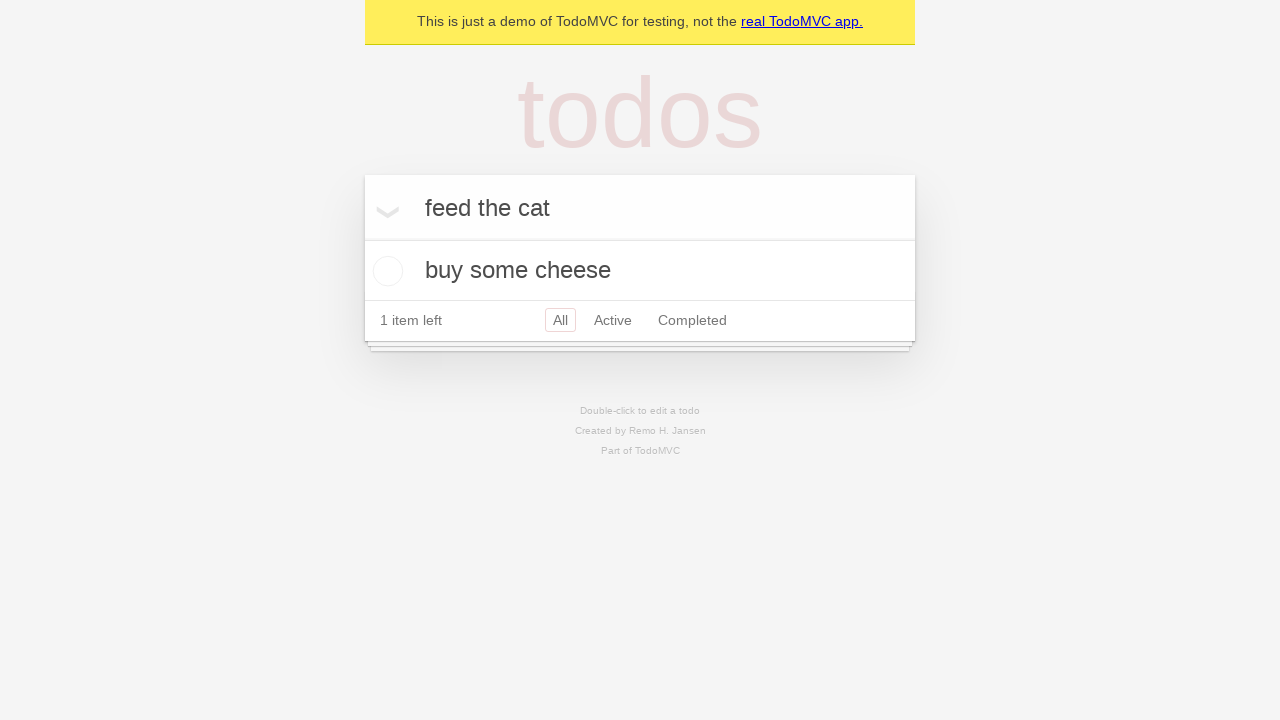

Pressed Enter to create second todo on internal:attr=[placeholder="What needs to be done?"i]
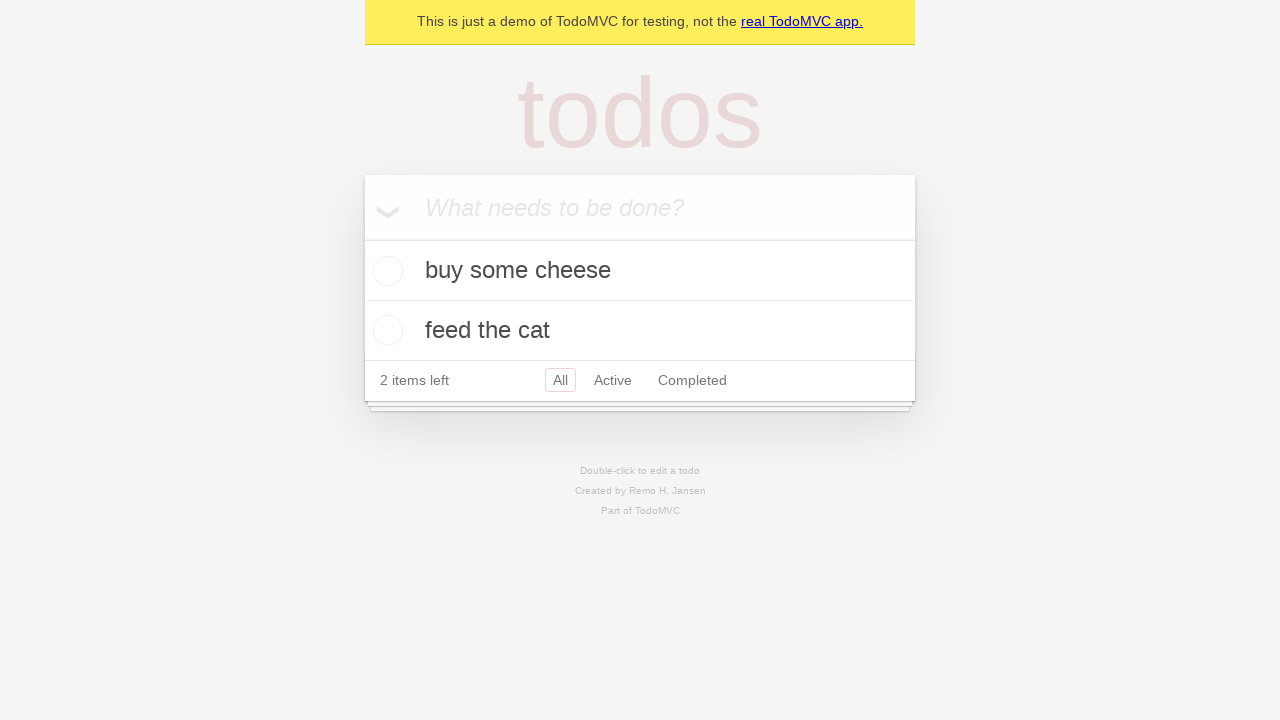

Filled todo input with 'book a doctors appointment' on internal:attr=[placeholder="What needs to be done?"i]
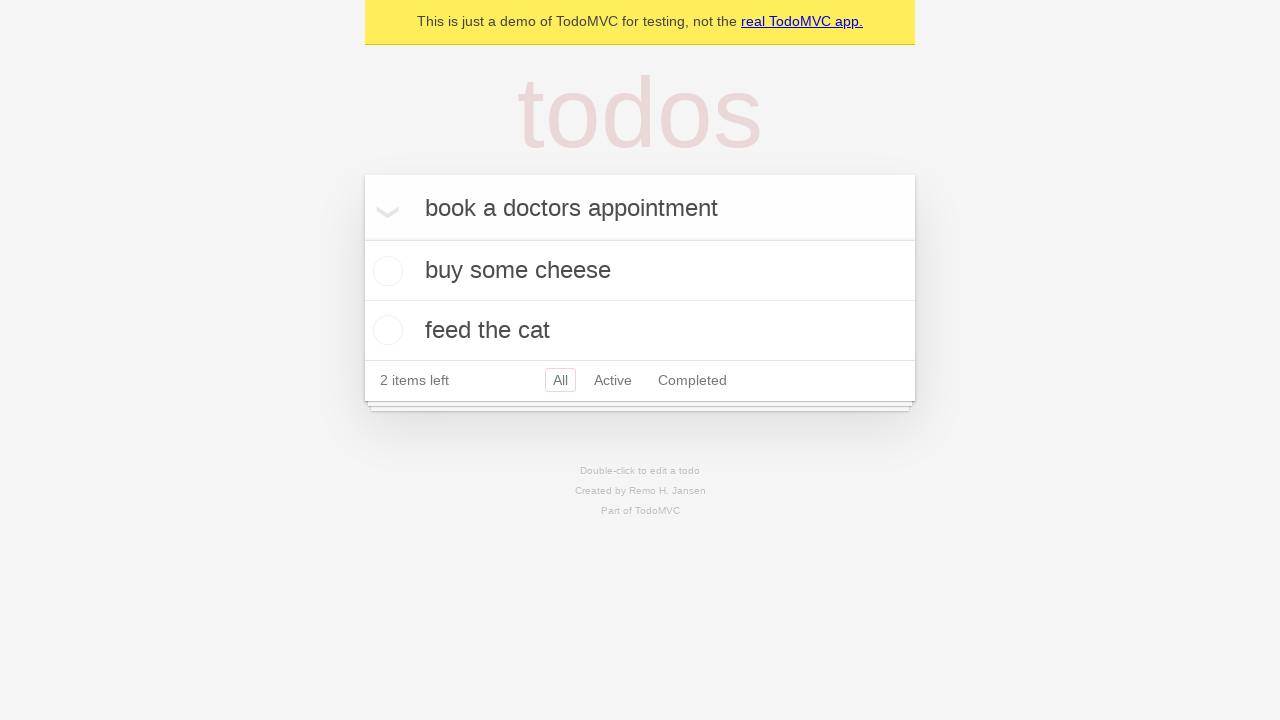

Pressed Enter to create third todo on internal:attr=[placeholder="What needs to be done?"i]
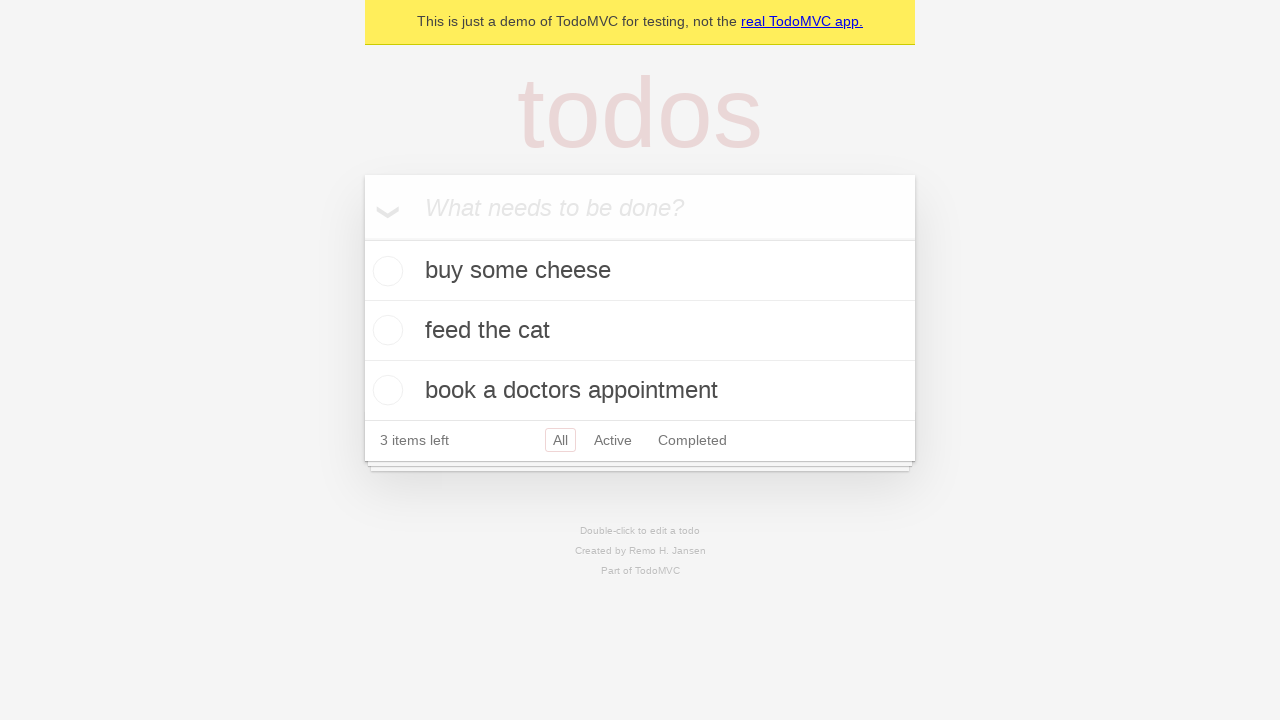

Marked second todo as complete by checking its checkbox at (385, 330) on internal:testid=[data-testid="todo-item"s] >> nth=1 >> internal:role=checkbox
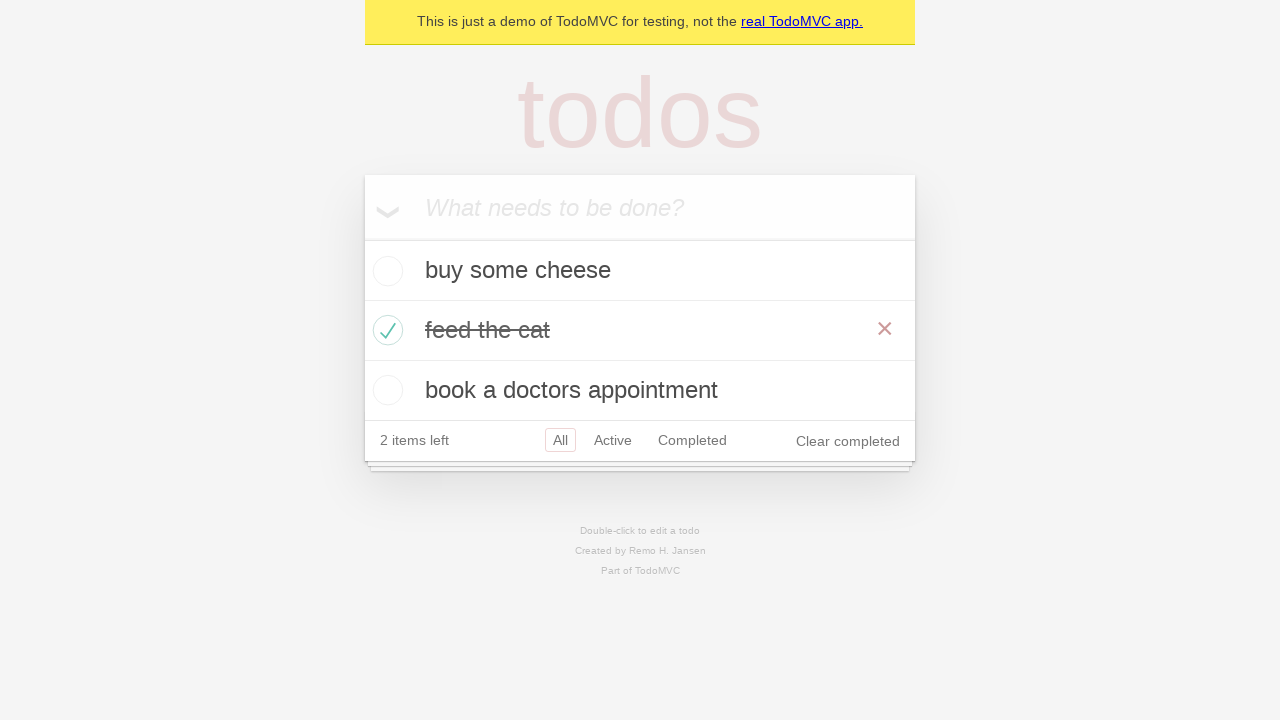

Clicked Active filter to display only incomplete todo items at (613, 440) on internal:role=link[name="Active"i]
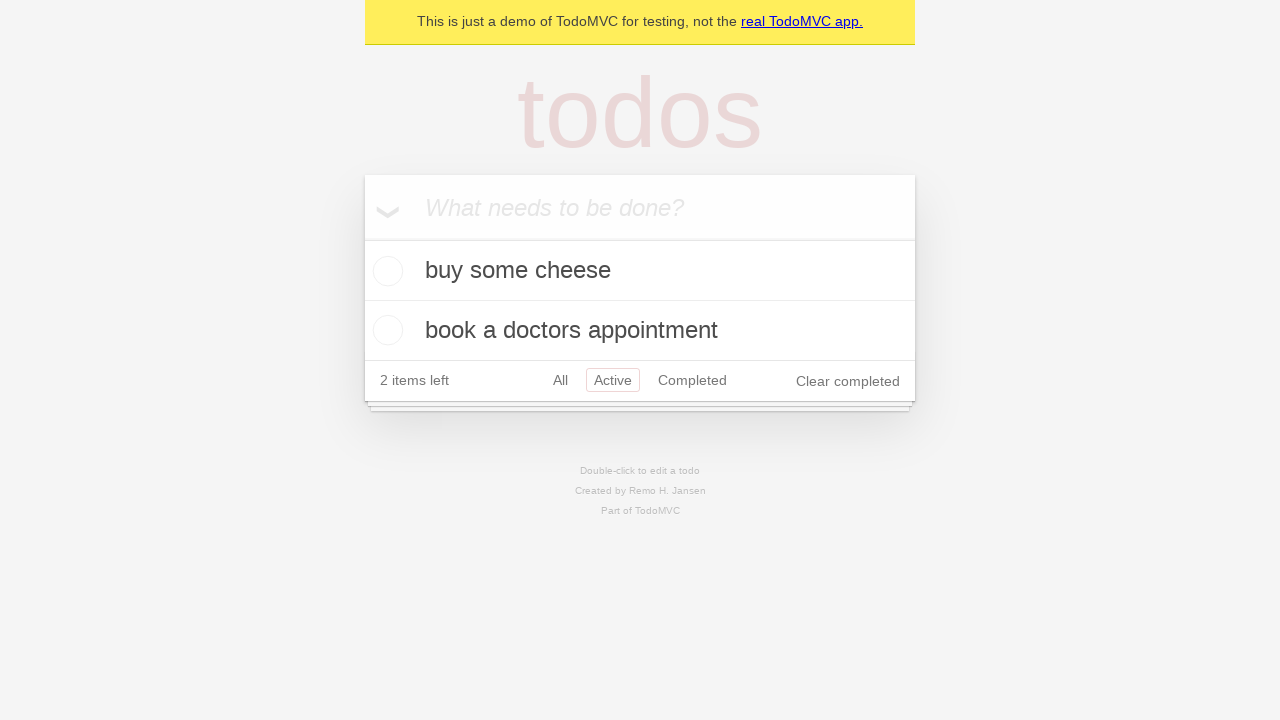

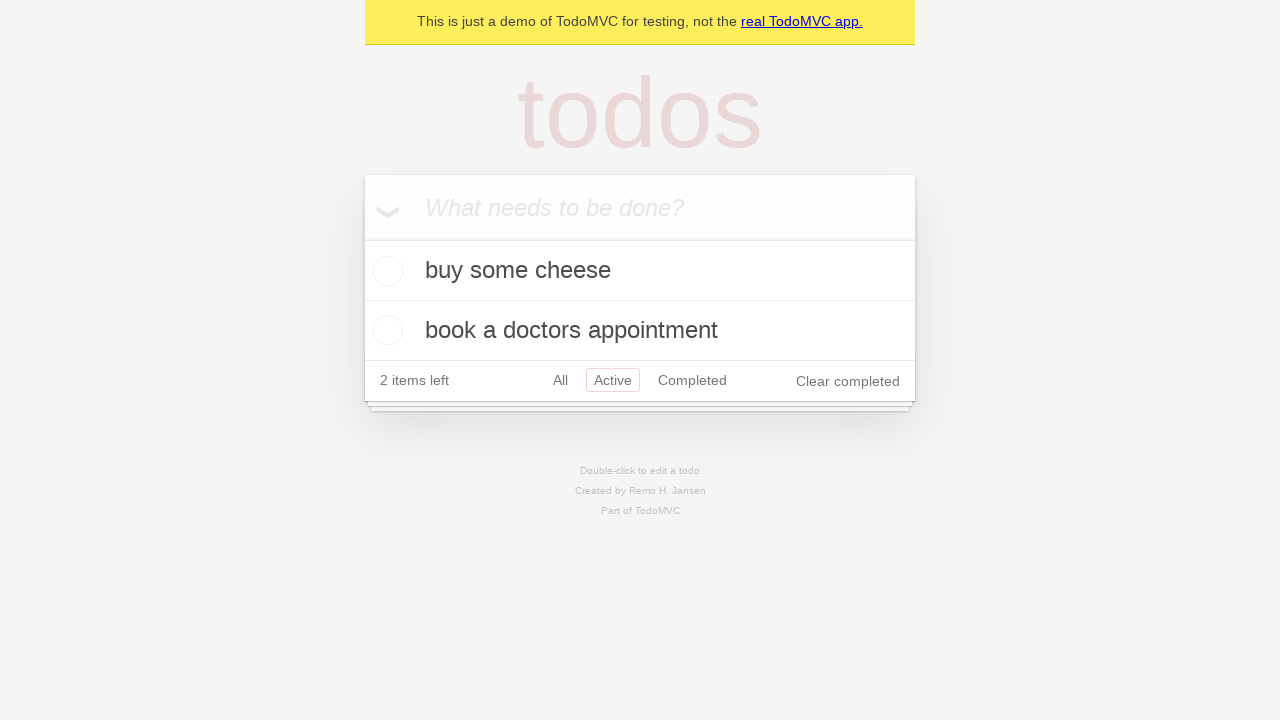